Tests opening multiple links in new tabs from a footer column and retrieving their titles

Starting URL: https://rahulshettyacademy.com/AutomationPractice/

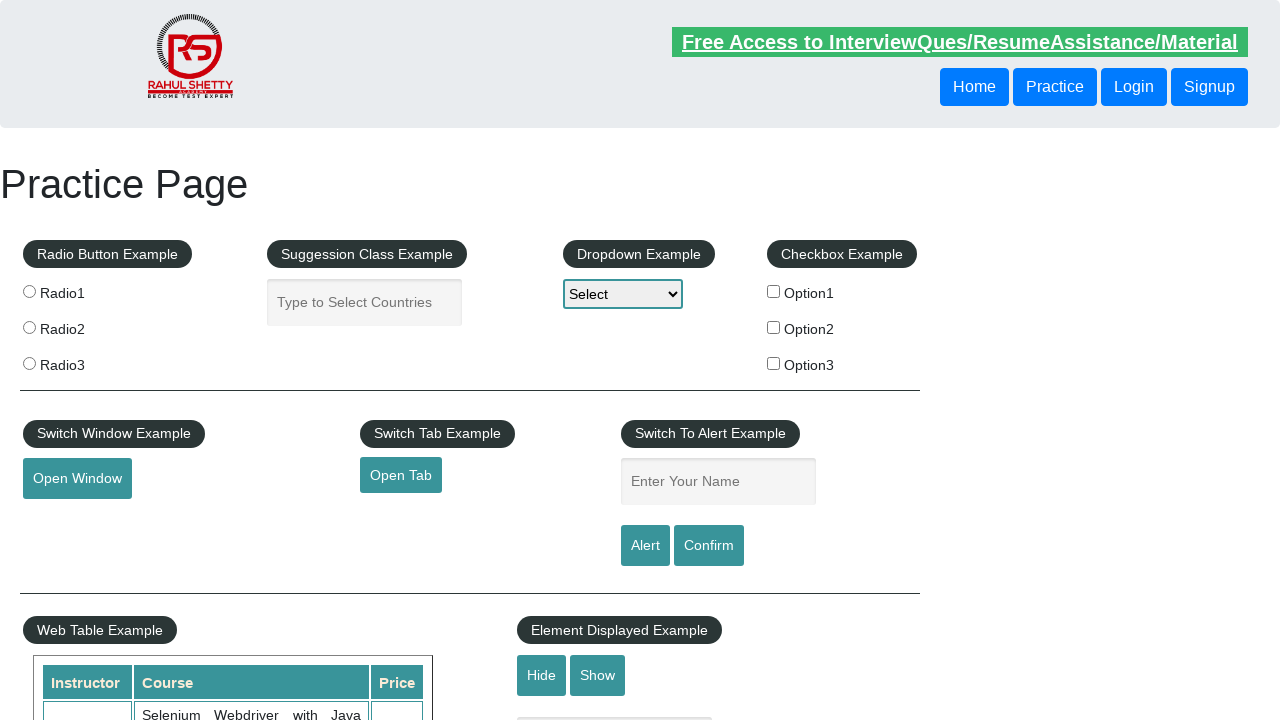

Retrieved all links on page: 27 total links found
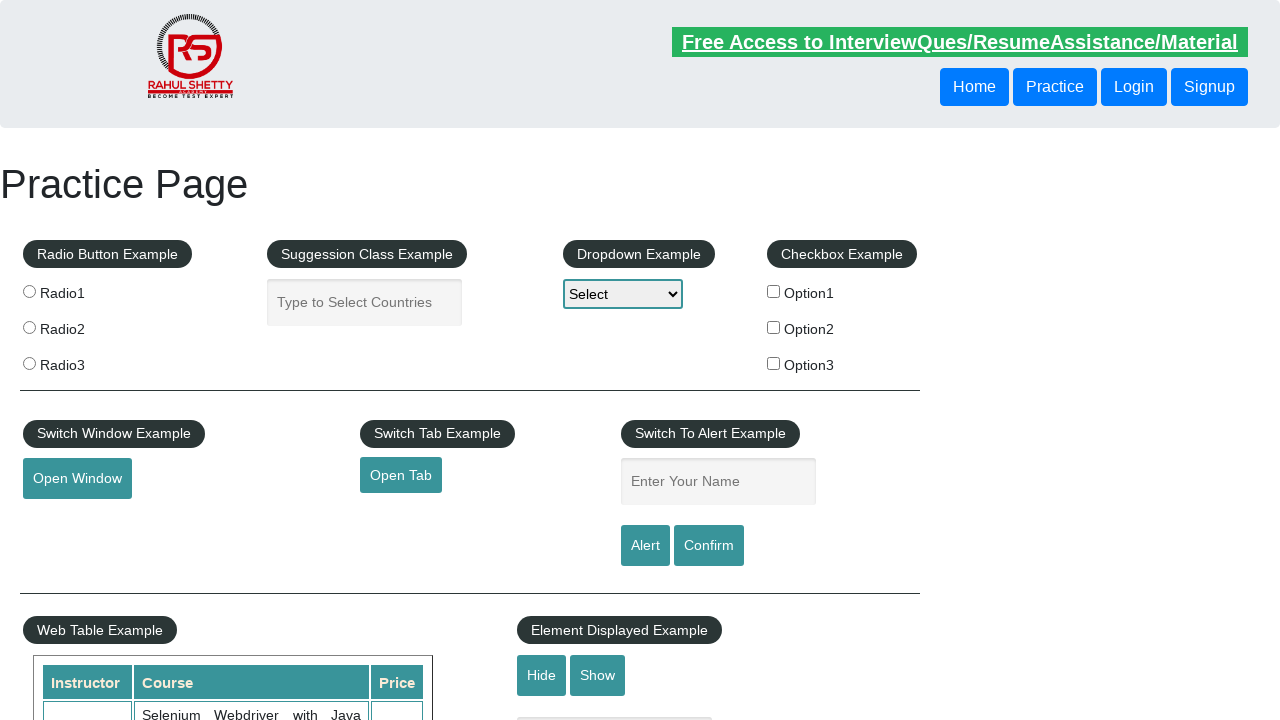

Retrieved footer section links: 20 links found
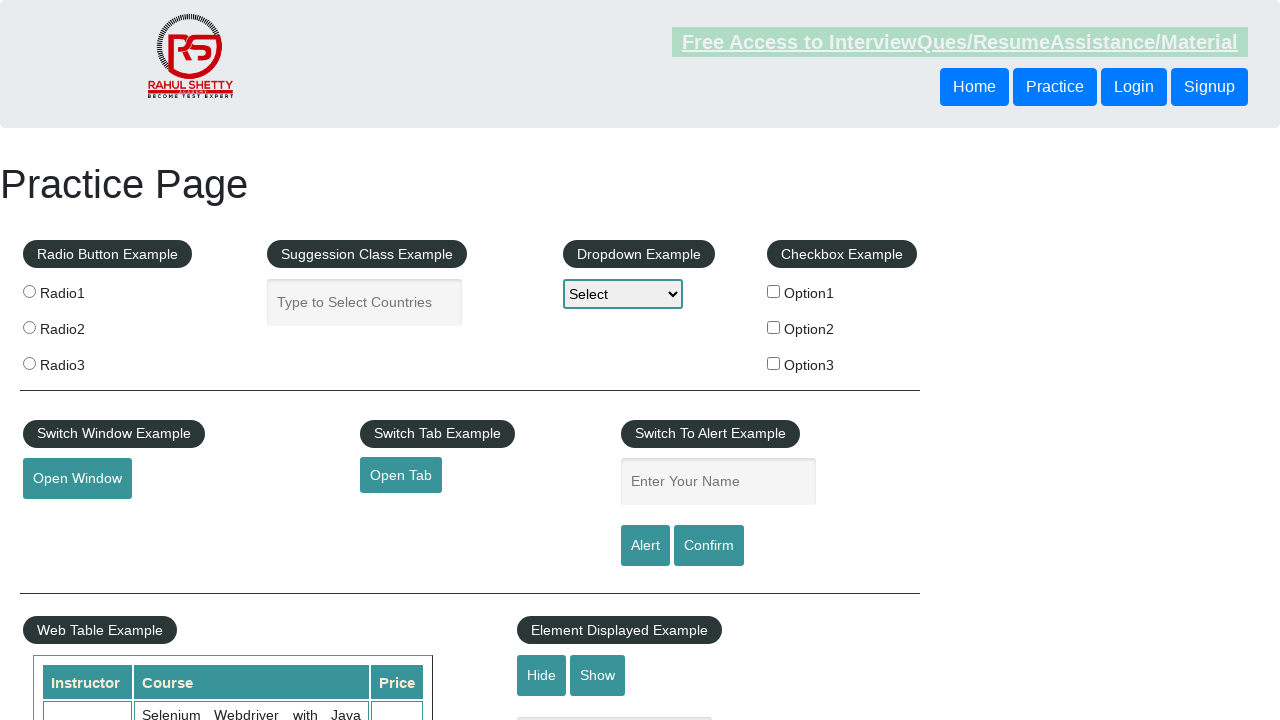

Retrieved first column footer links: 5 links found
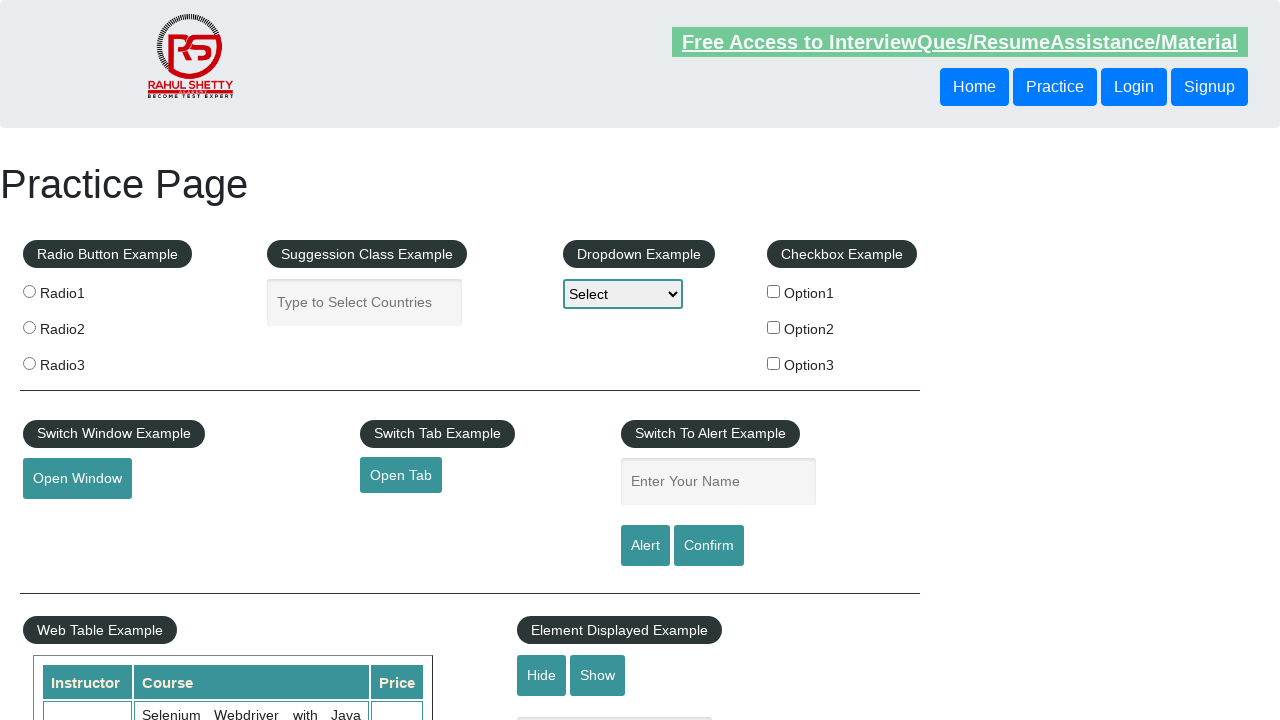

Opened link 1 in new tab using Ctrl+Click at (68, 520) on xpath=//table[@class='gf-t']/tbody/tr/td[1]//a >> nth=1
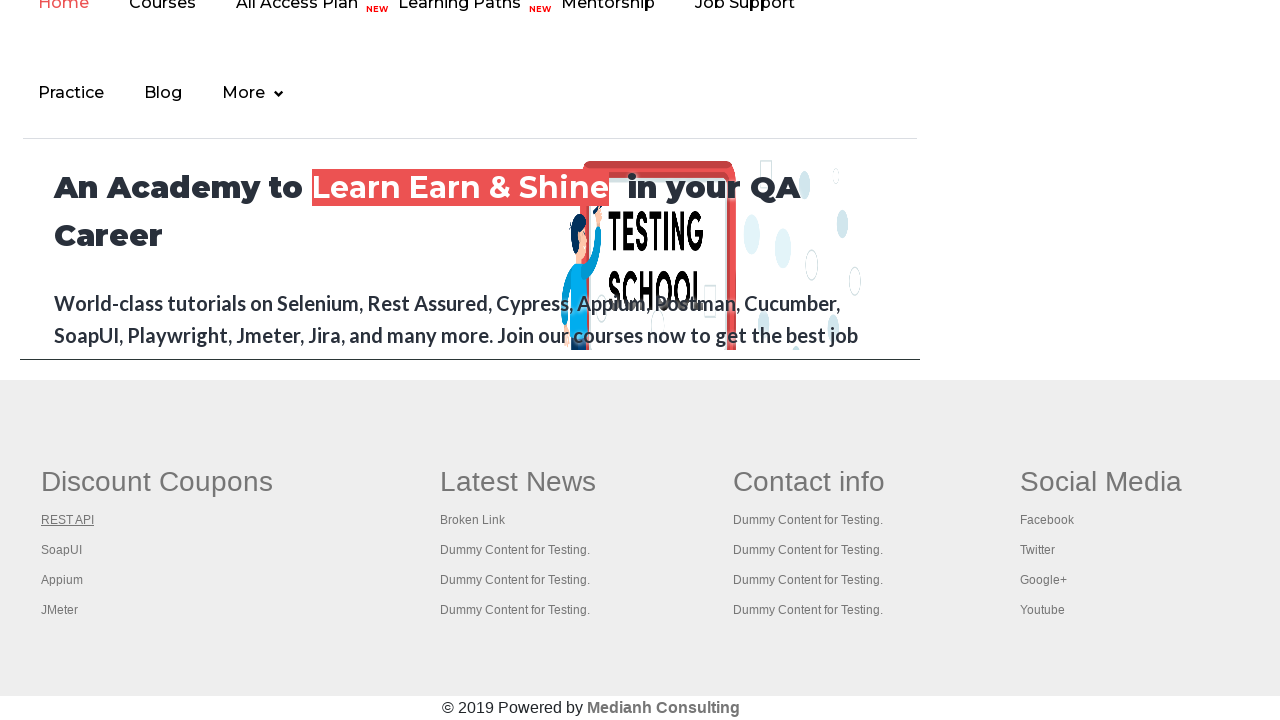

Successfully opened tab 2, Link no: 1
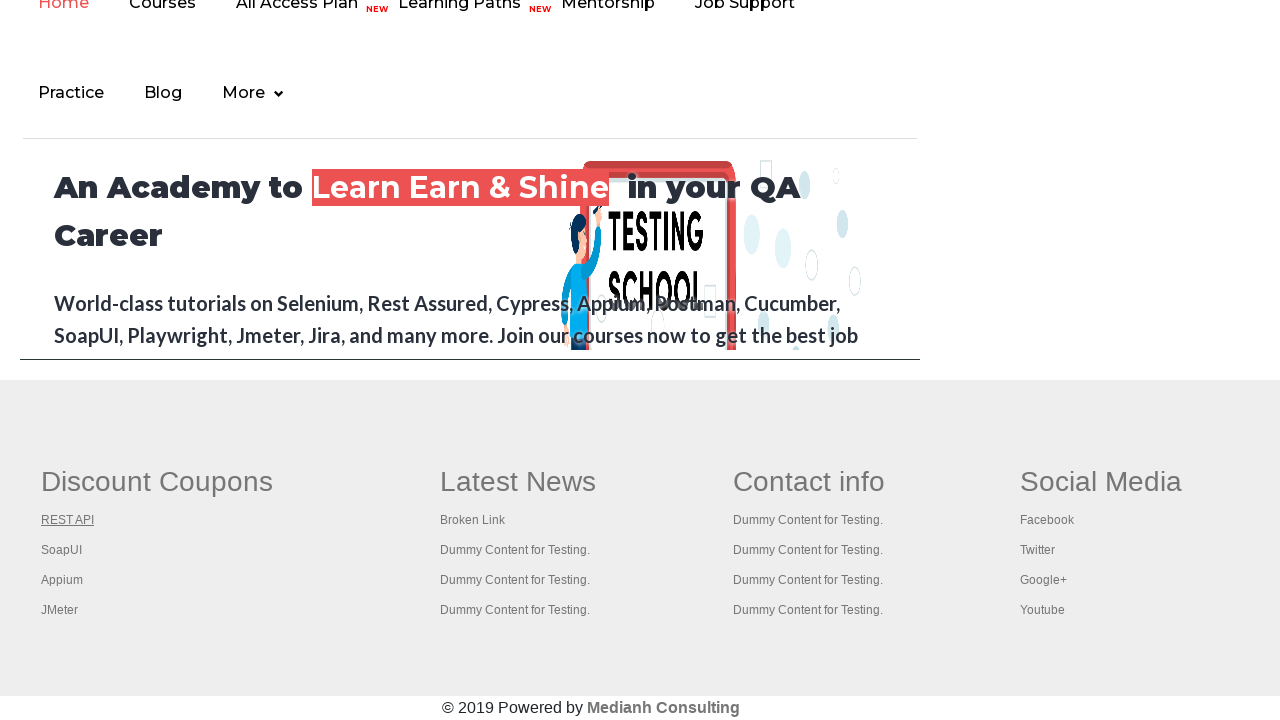

Opened link 2 in new tab using Ctrl+Click at (62, 550) on xpath=//table[@class='gf-t']/tbody/tr/td[1]//a >> nth=2
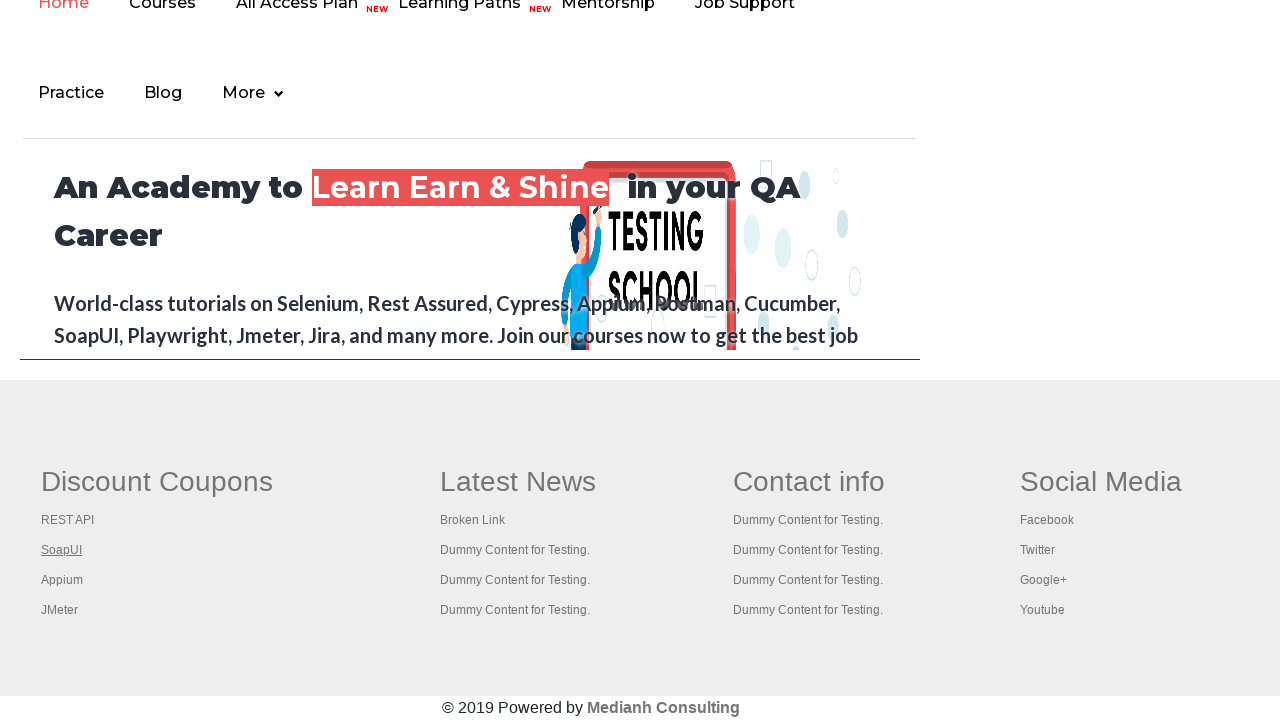

Successfully opened tab 3, Link no: 2
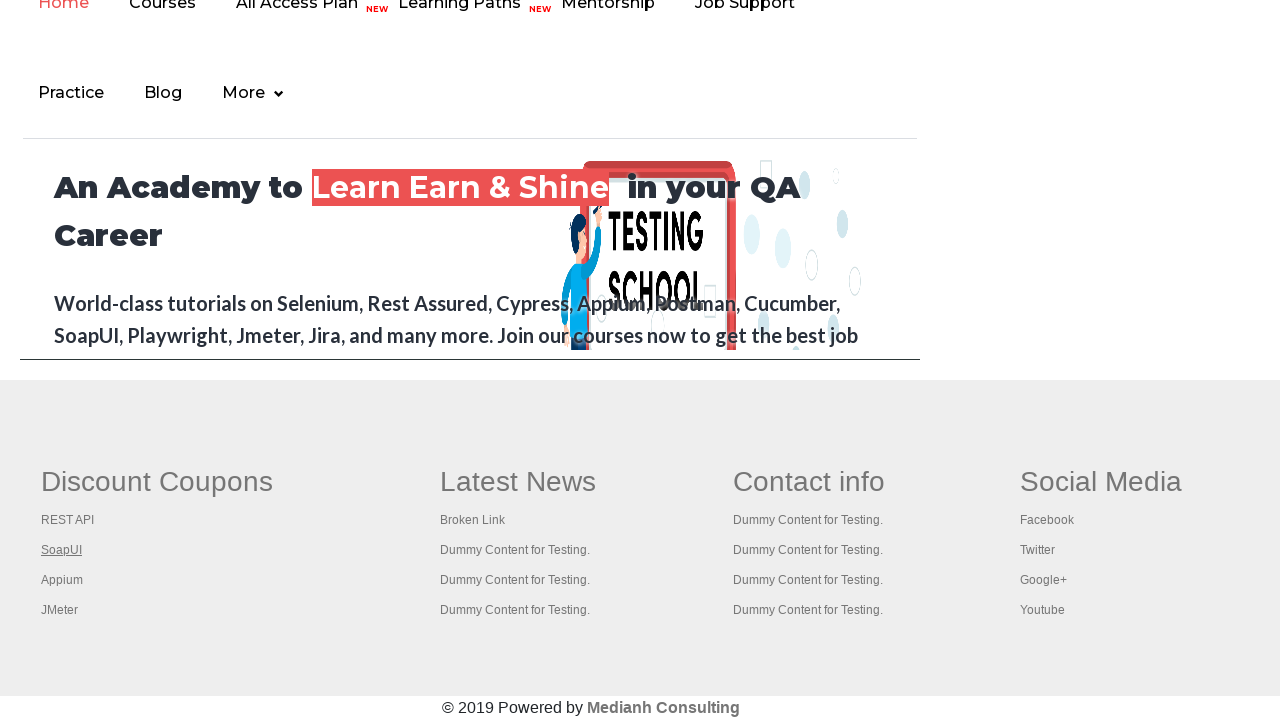

Opened link 3 in new tab using Ctrl+Click at (62, 580) on xpath=//table[@class='gf-t']/tbody/tr/td[1]//a >> nth=3
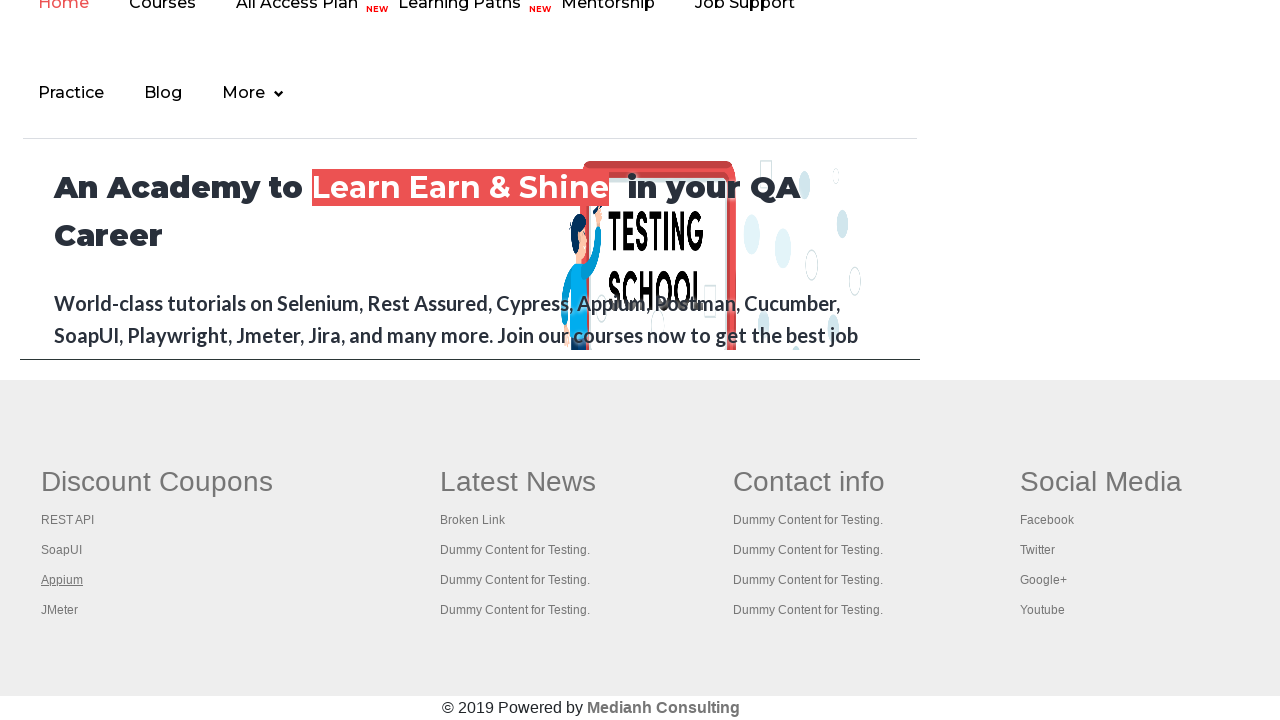

Successfully opened tab 4, Link no: 3
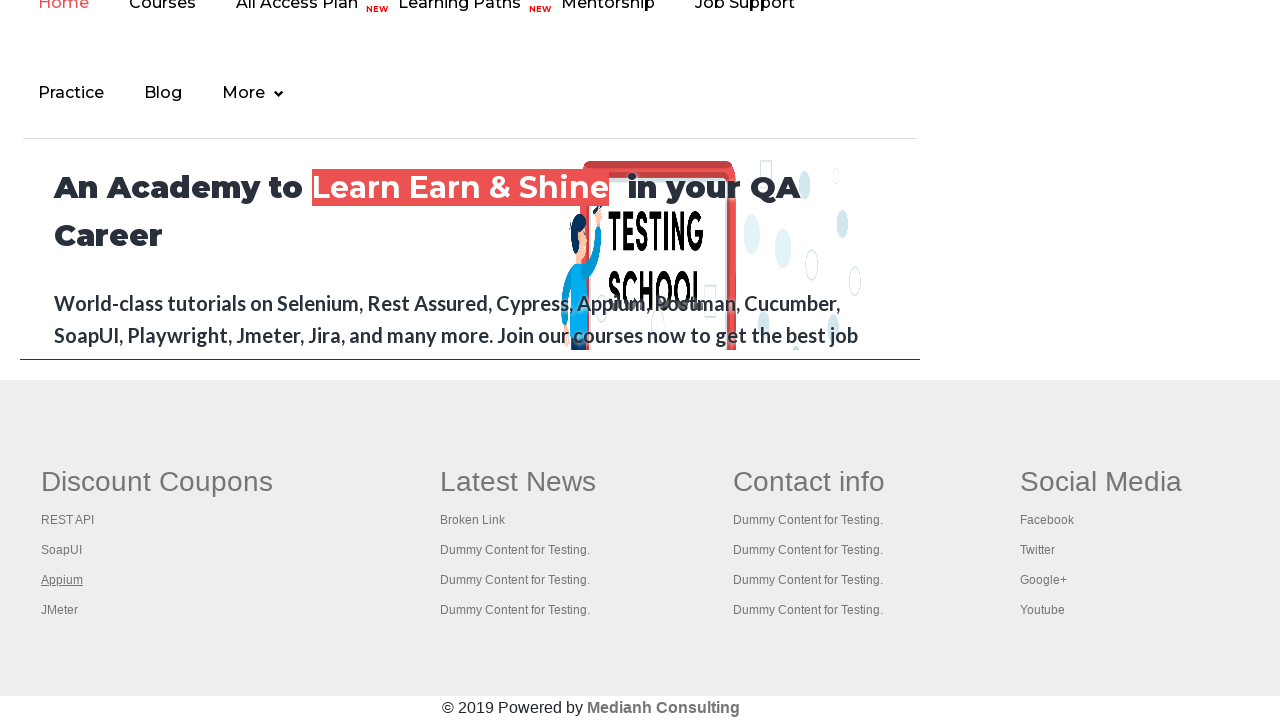

Opened link 4 in new tab using Ctrl+Click at (60, 610) on xpath=//table[@class='gf-t']/tbody/tr/td[1]//a >> nth=4
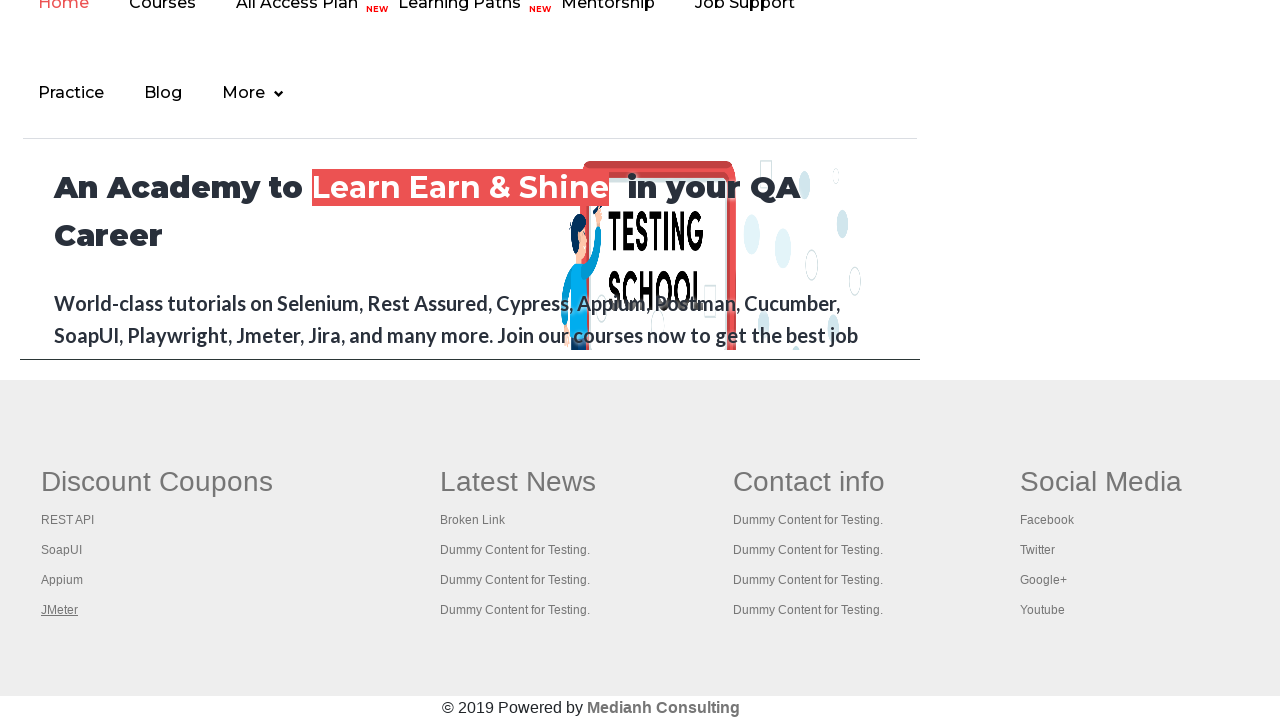

Successfully opened tab 5, Link no: 4
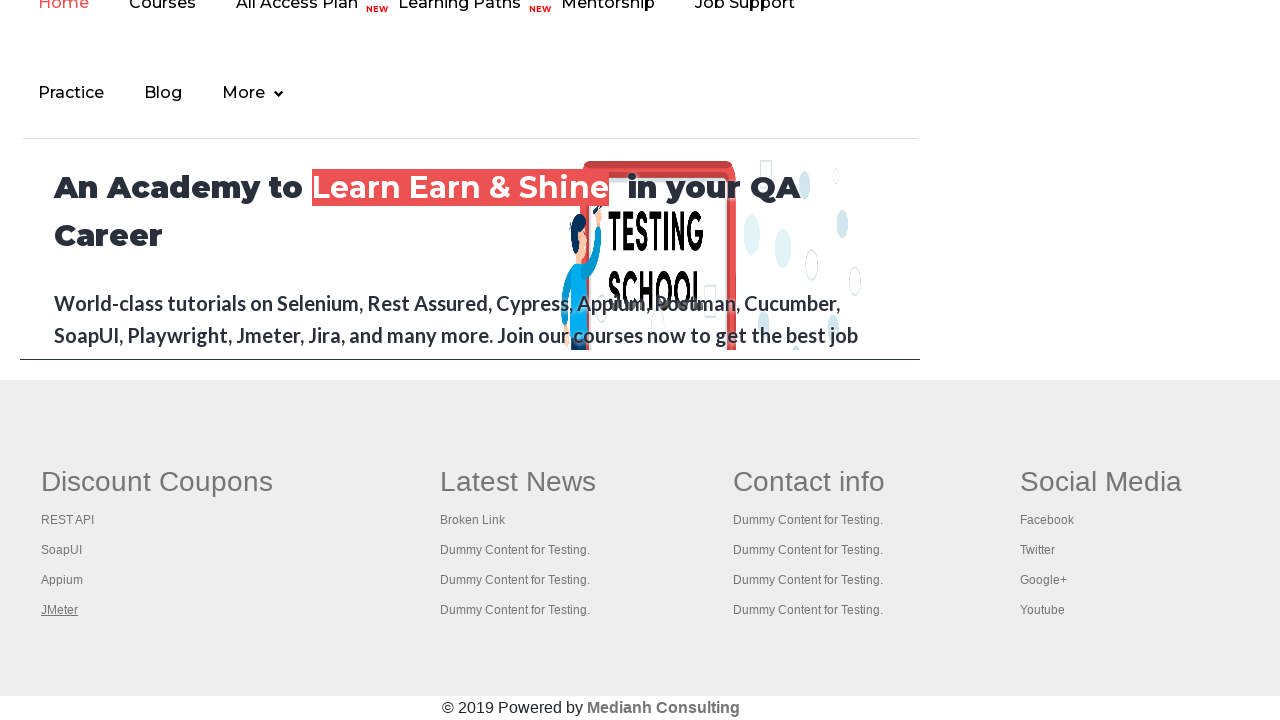

Waited 6 seconds for all tabs to fully load
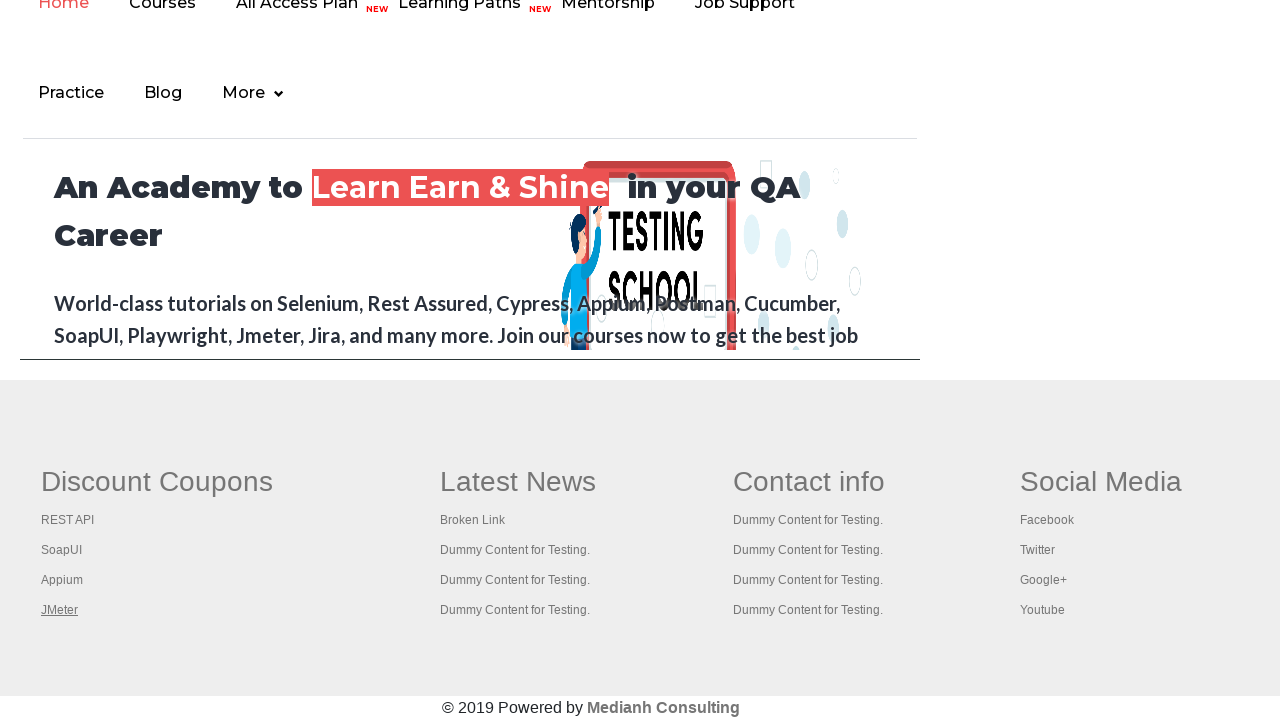

Retrieved all open pages: 5 tabs found
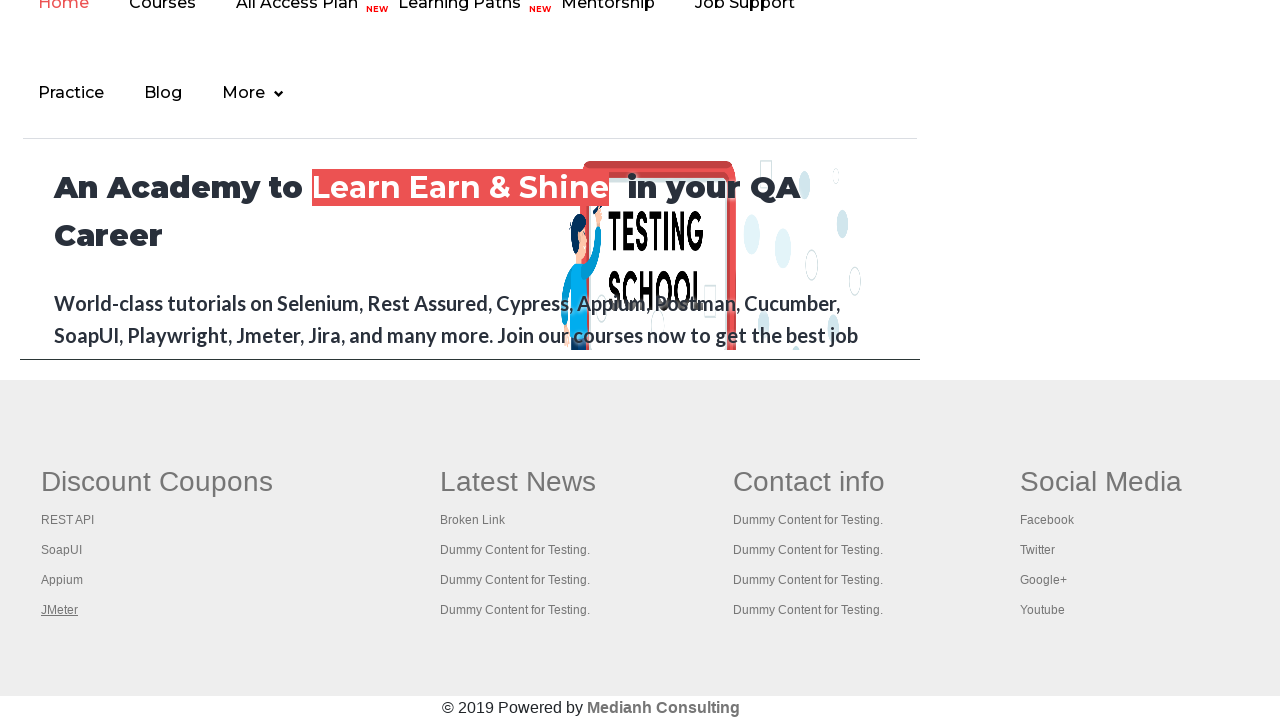

Printed titles of all open tabs
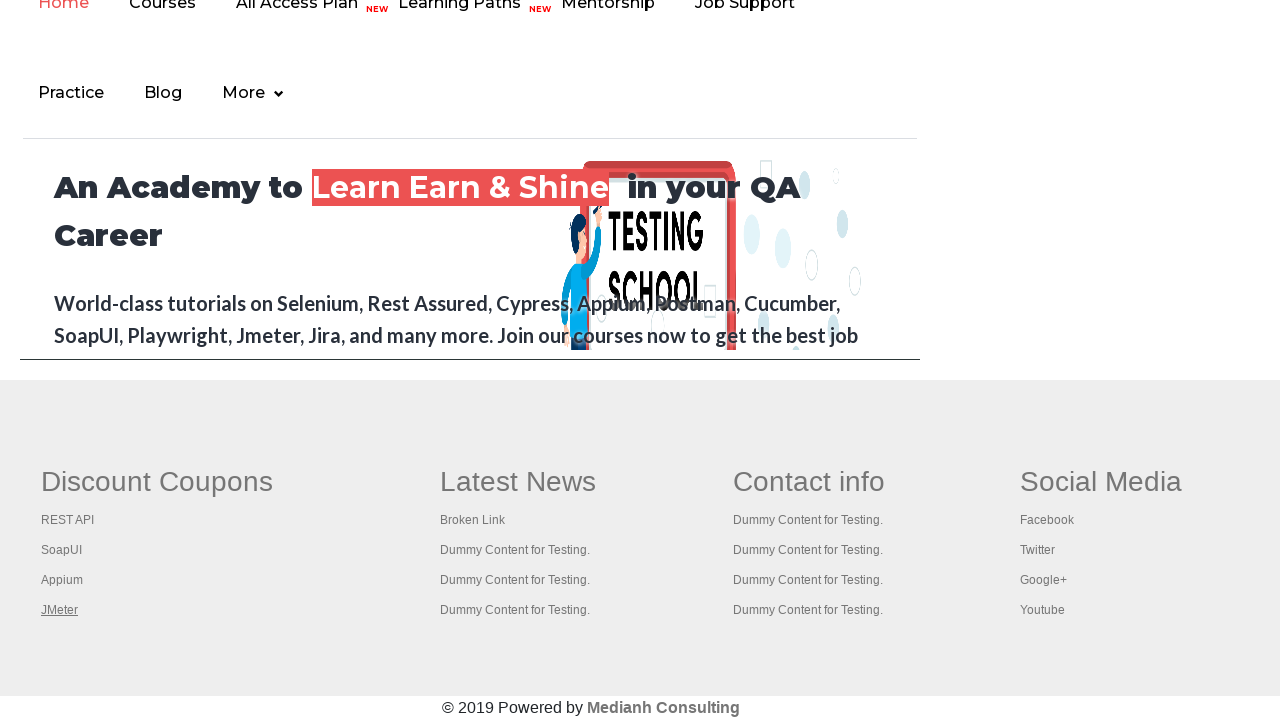

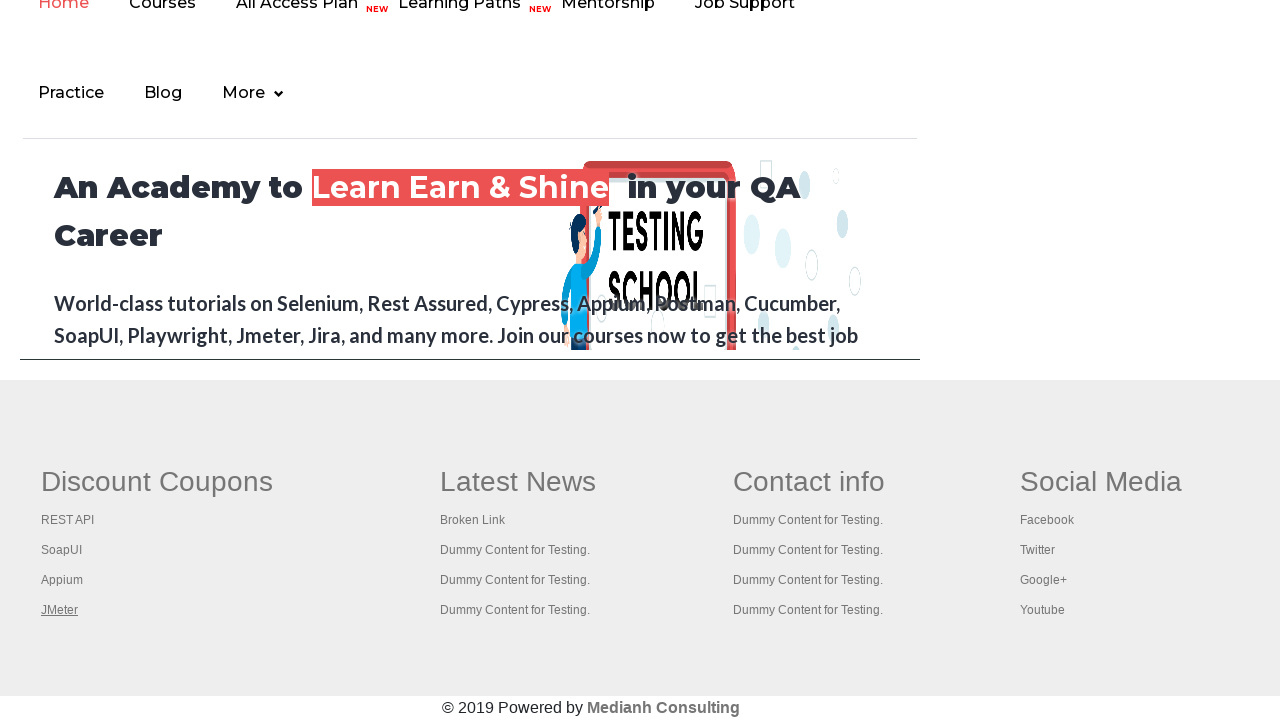